Tests Tata CLiQ e-commerce website by hovering over Brands menu, navigating to Watches & Accessories, selecting a featured brand, sorting by New Arrivals, filtering by Men category, clicking on a watch product, adding it to cart, and viewing the cart.

Starting URL: https://www.tatacliq.com/

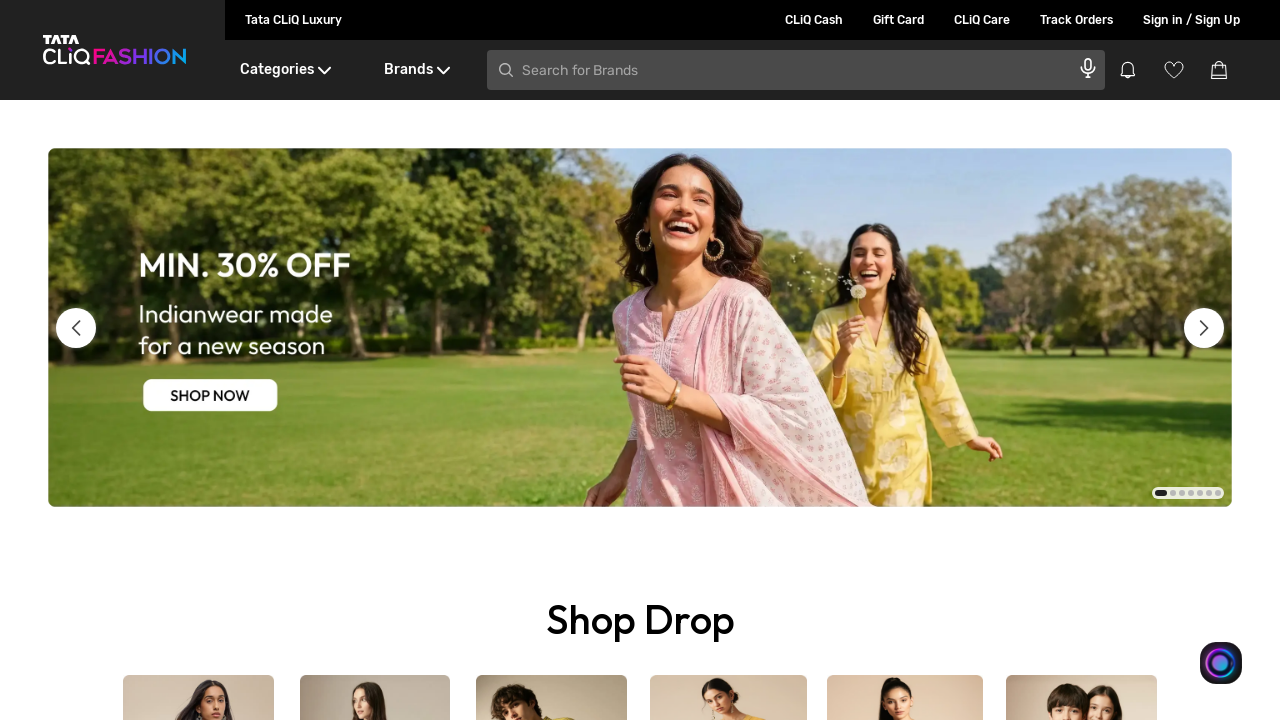

Hovered over Brands menu at (416, 70) on xpath=//div[text()='Brands']
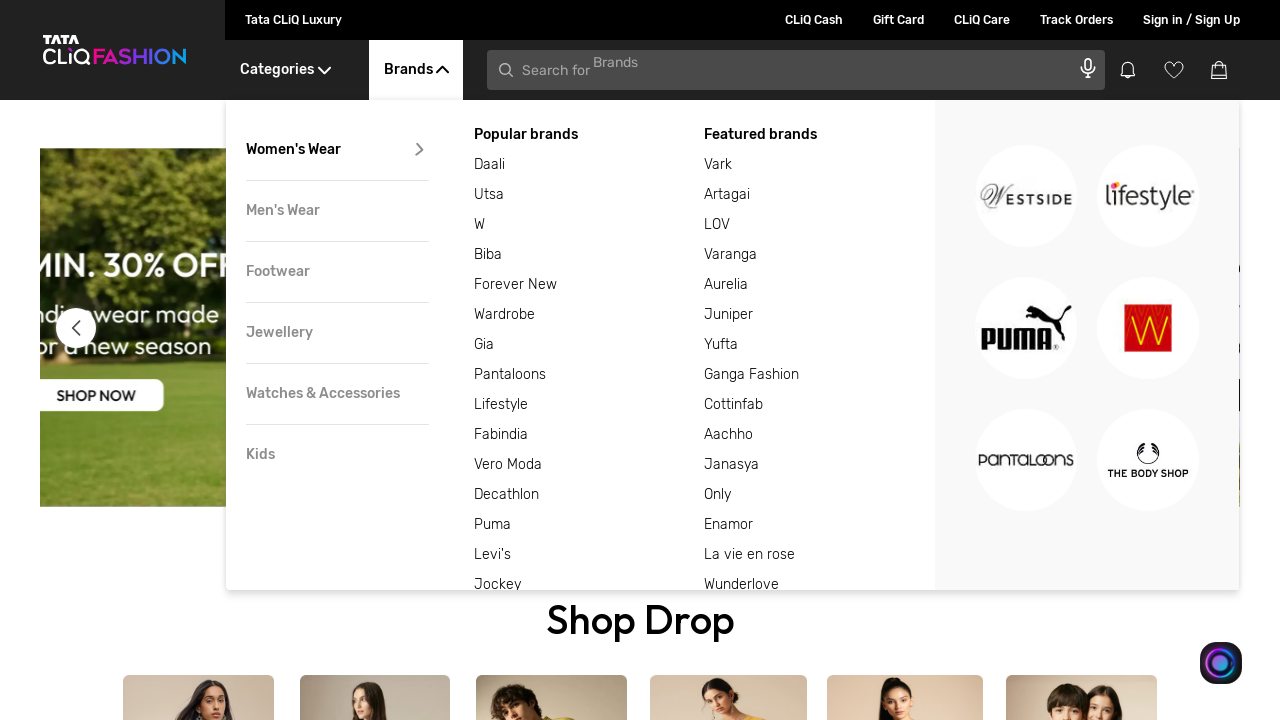

Hovered over Watches & Accessories submenu at (337, 394) on xpath=//div[text()='Watches & Accessories']
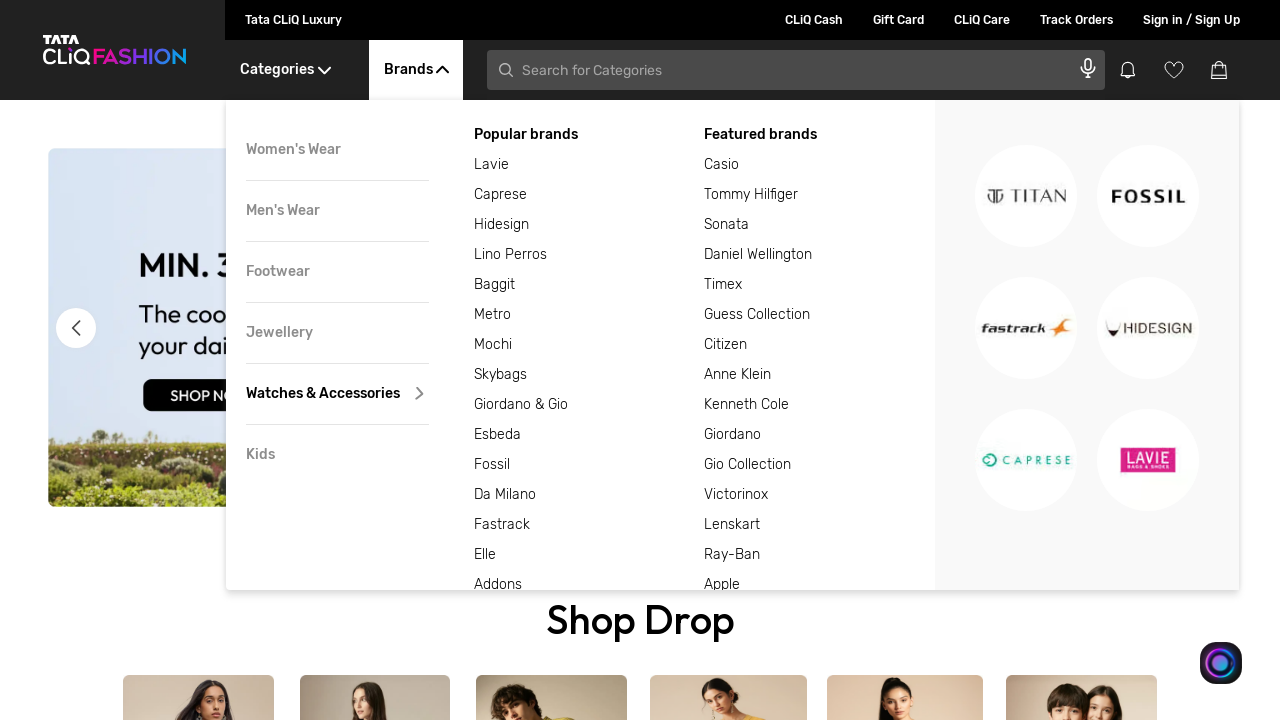

Clicked on first featured brand at (820, 165) on xpath=//div[text()='Featured brands']/following-sibling::div
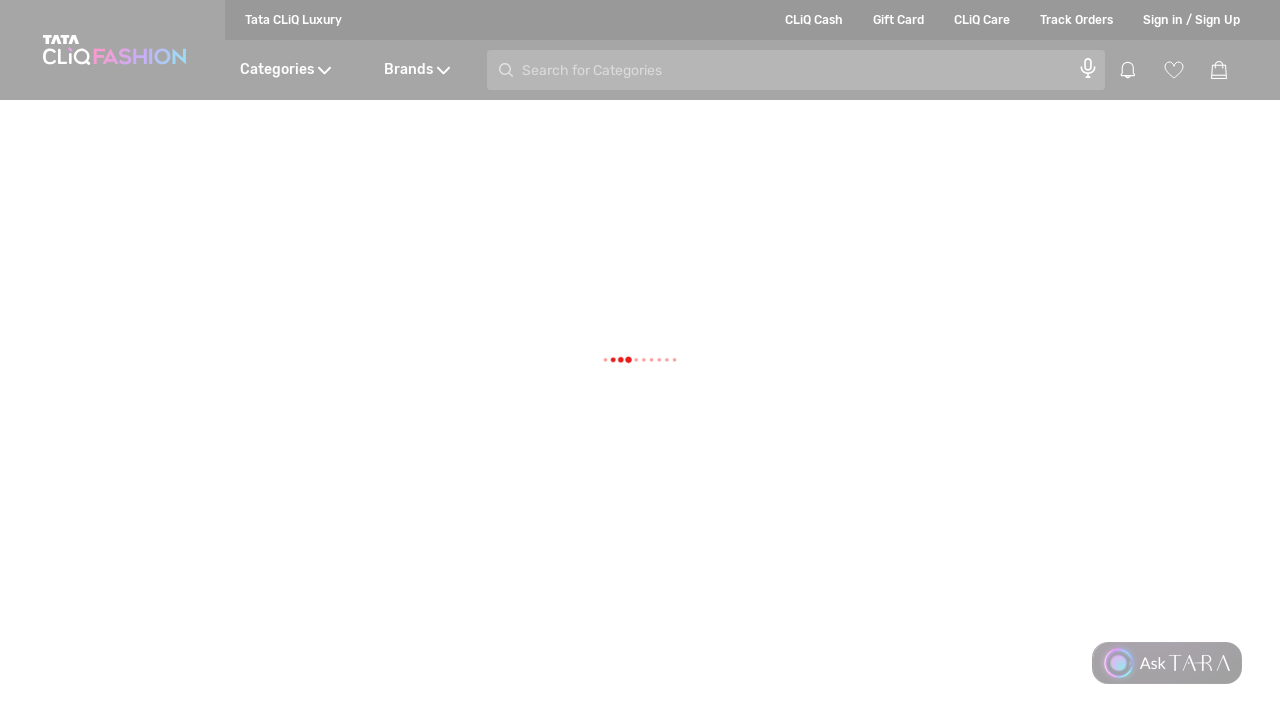

Page loaded (networkidle)
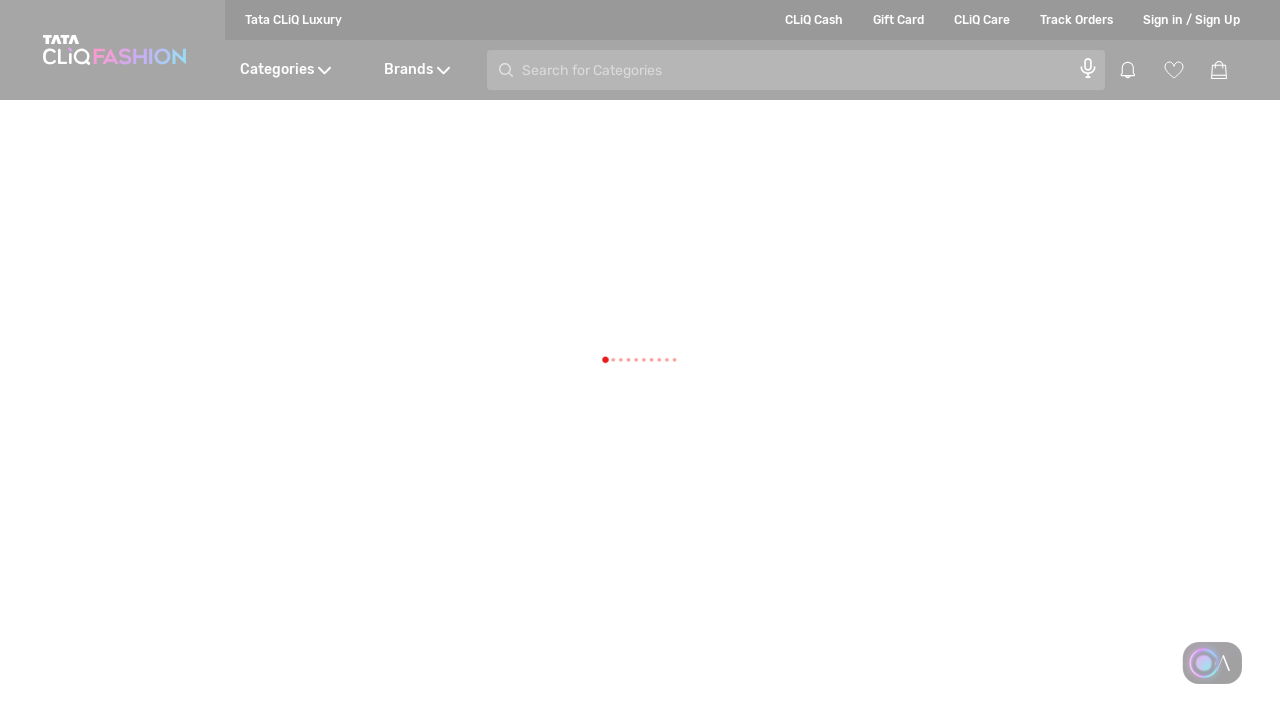

Selected sorting option: New Arrivals on .SelectBoxDesktop__hideSelect
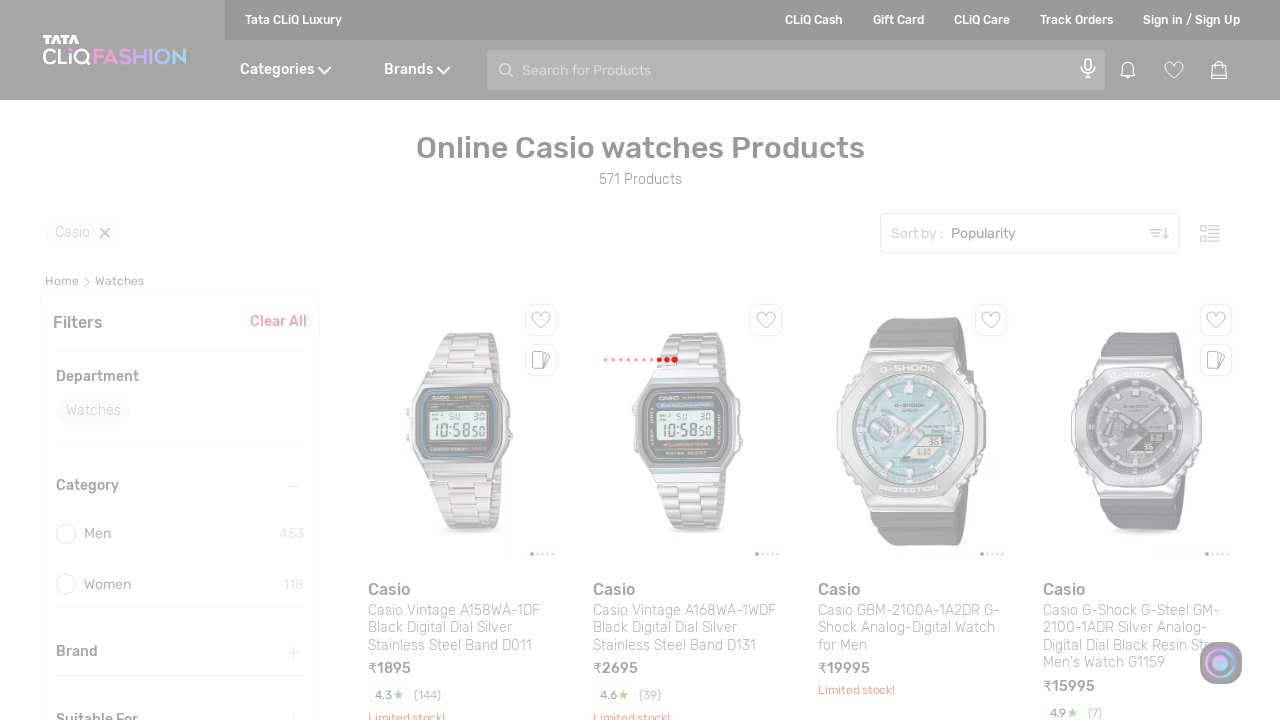

Clicked Men category filter at (171, 534) on xpath=//div[text()='Men']
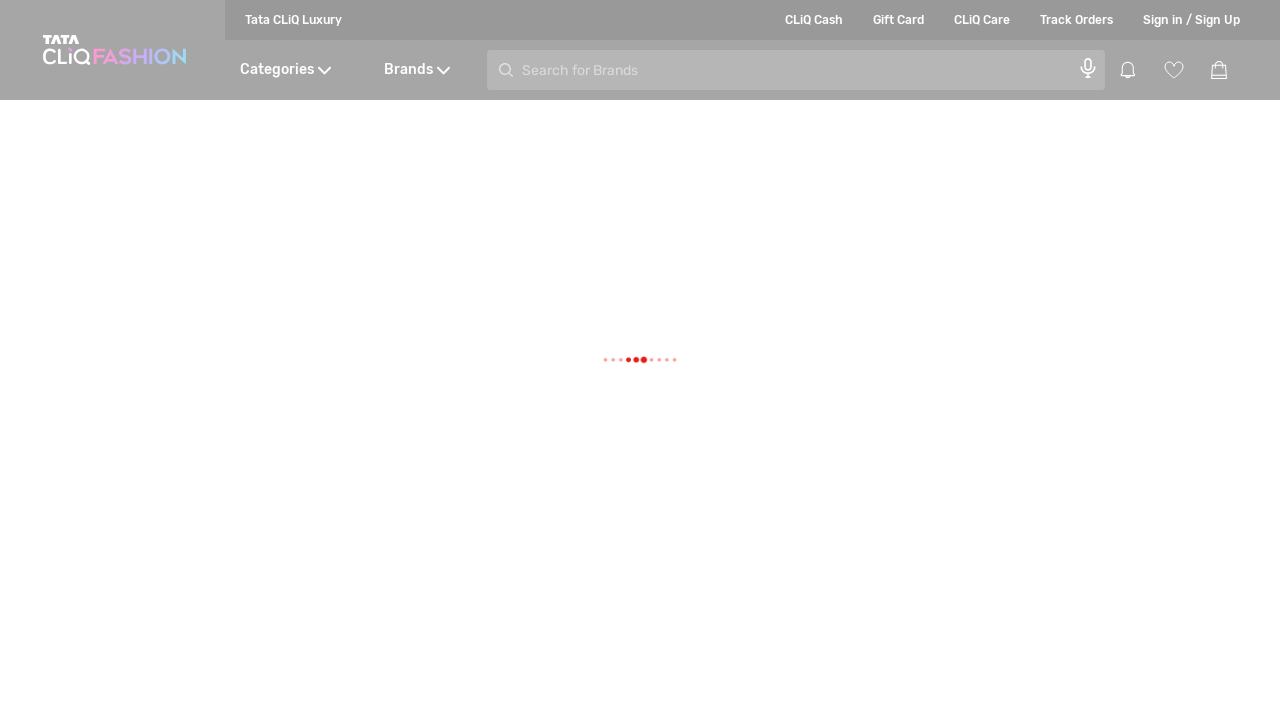

Waited for Men filter to apply
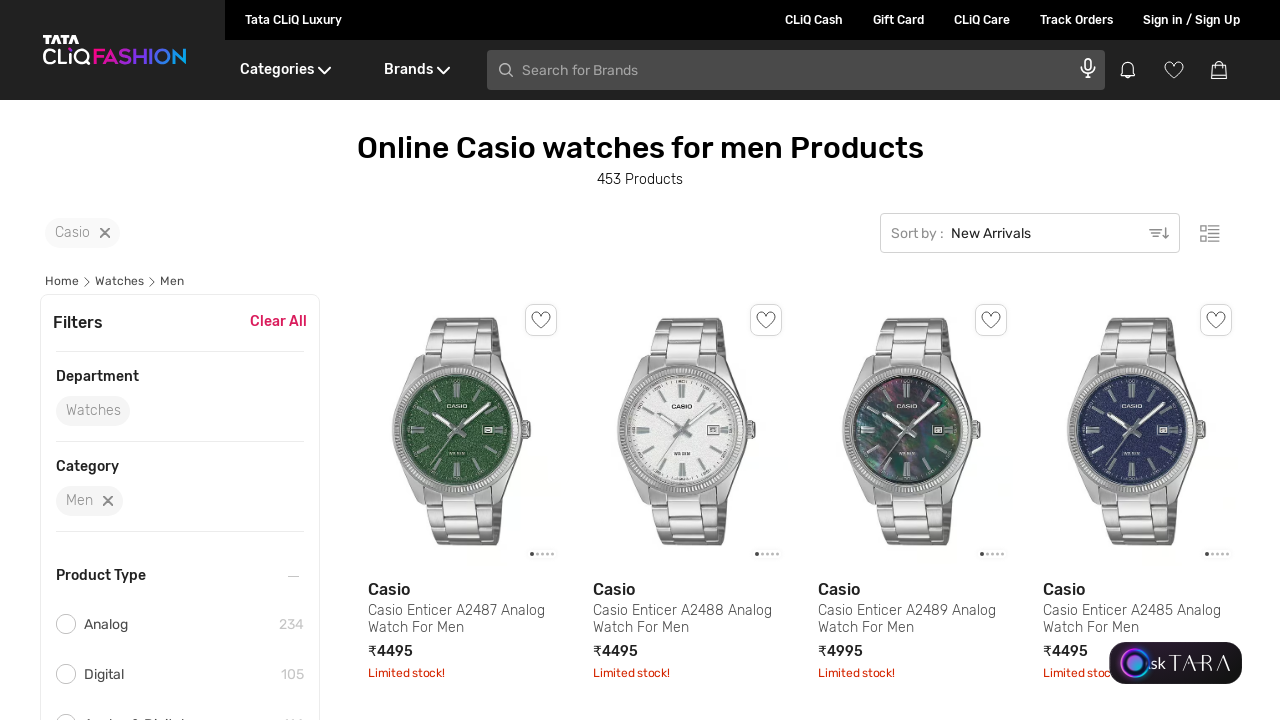

Clicked on first watch product at (390, 652) on xpath=//div[@class='ProductDescription__priceHolder']
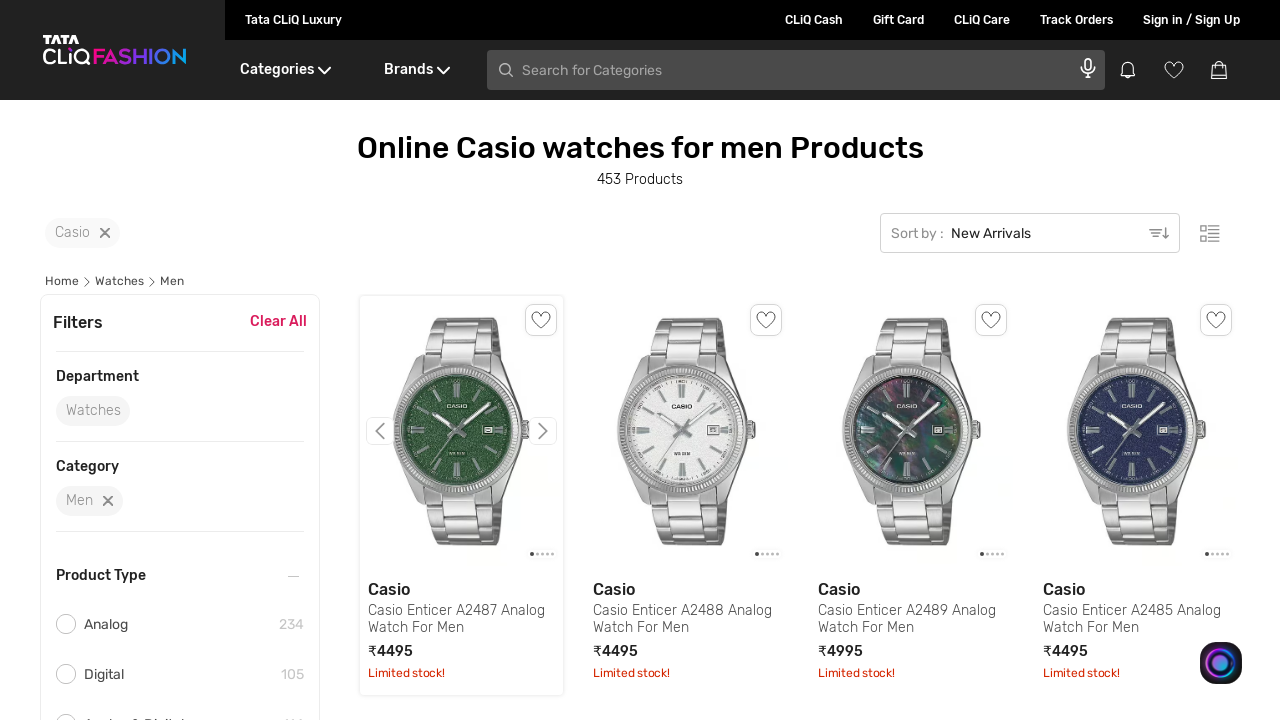

Waited for product page to open
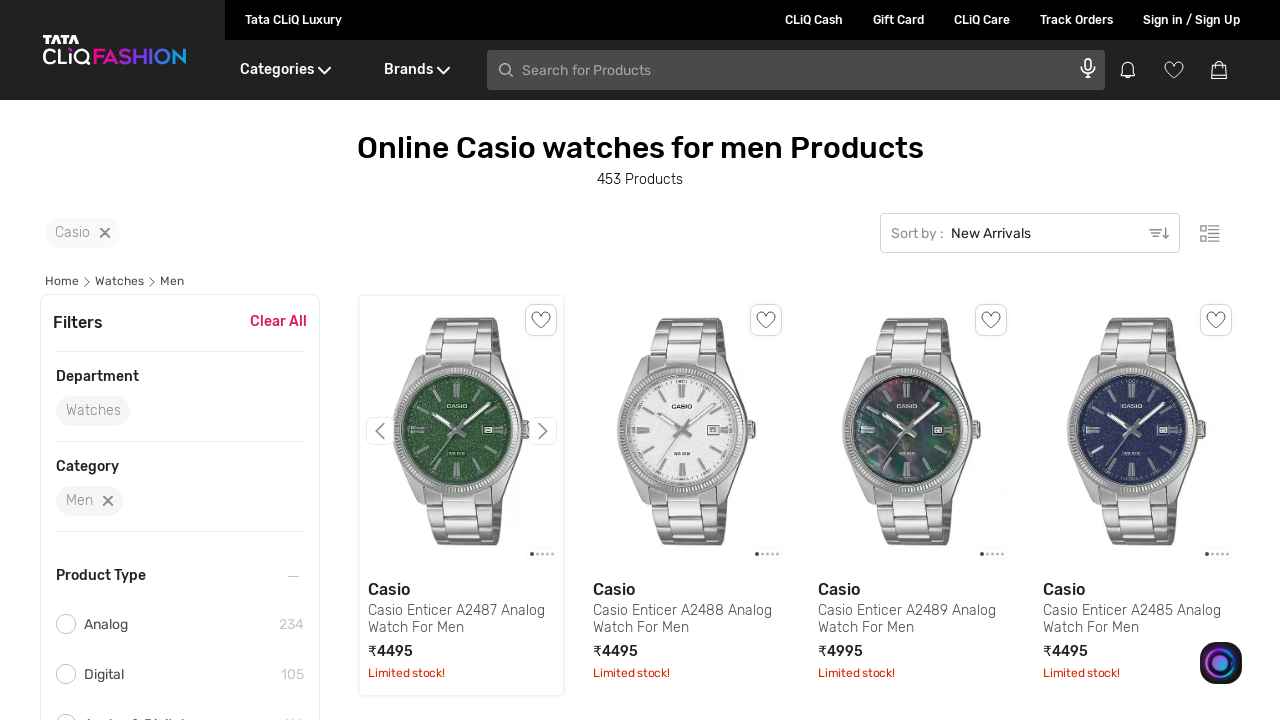

Switched to product page tab
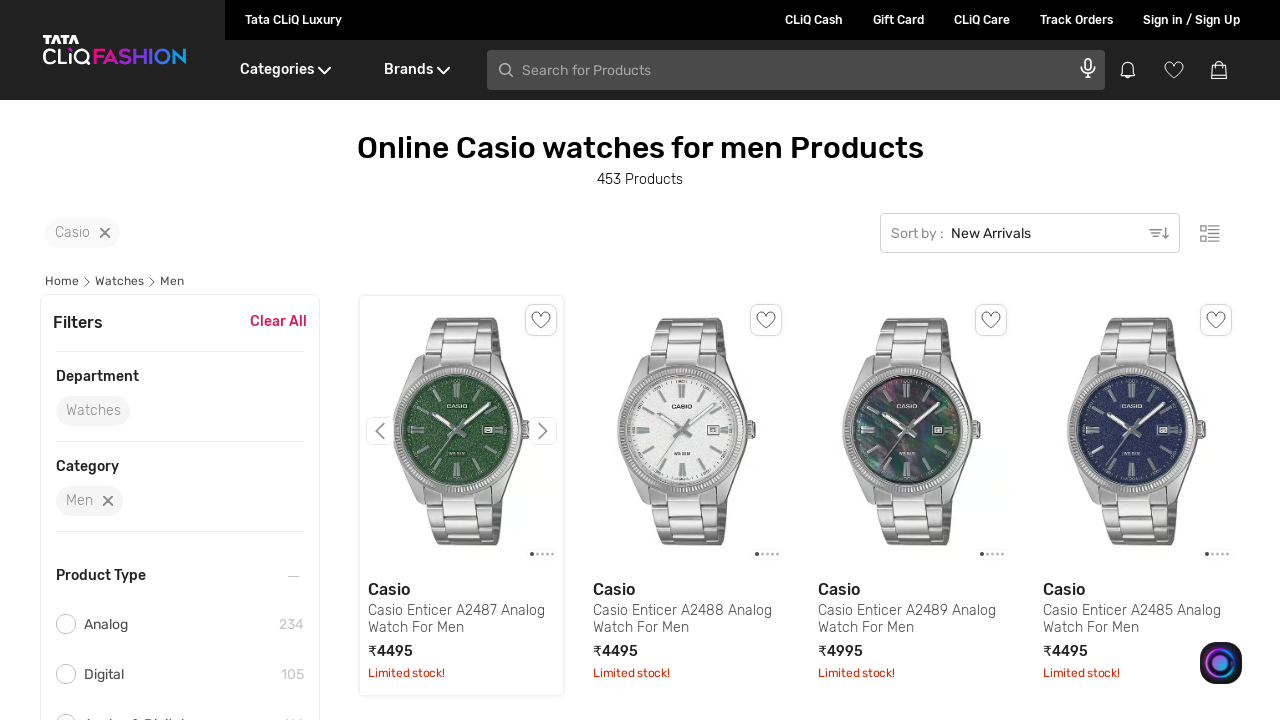

Product details page loaded with price information
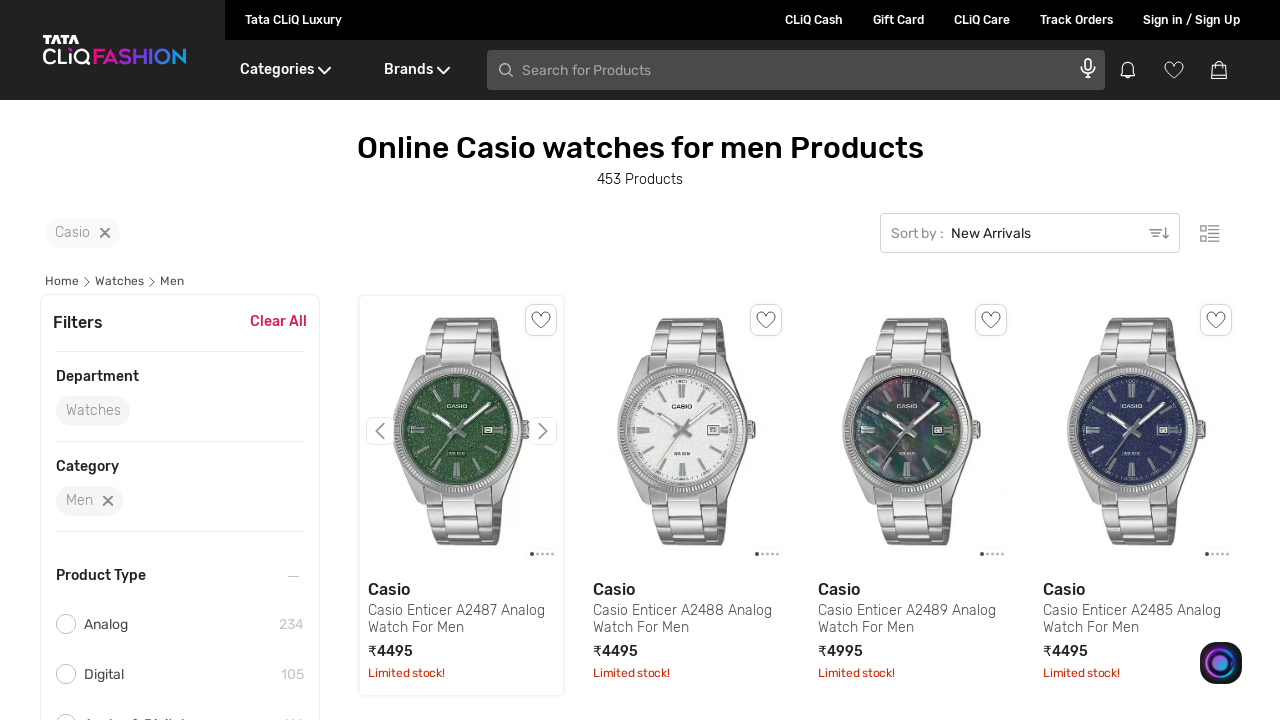

Clicked ADD TO BAG button at (978, 360) on xpath=//span[text()='ADD TO BAG']
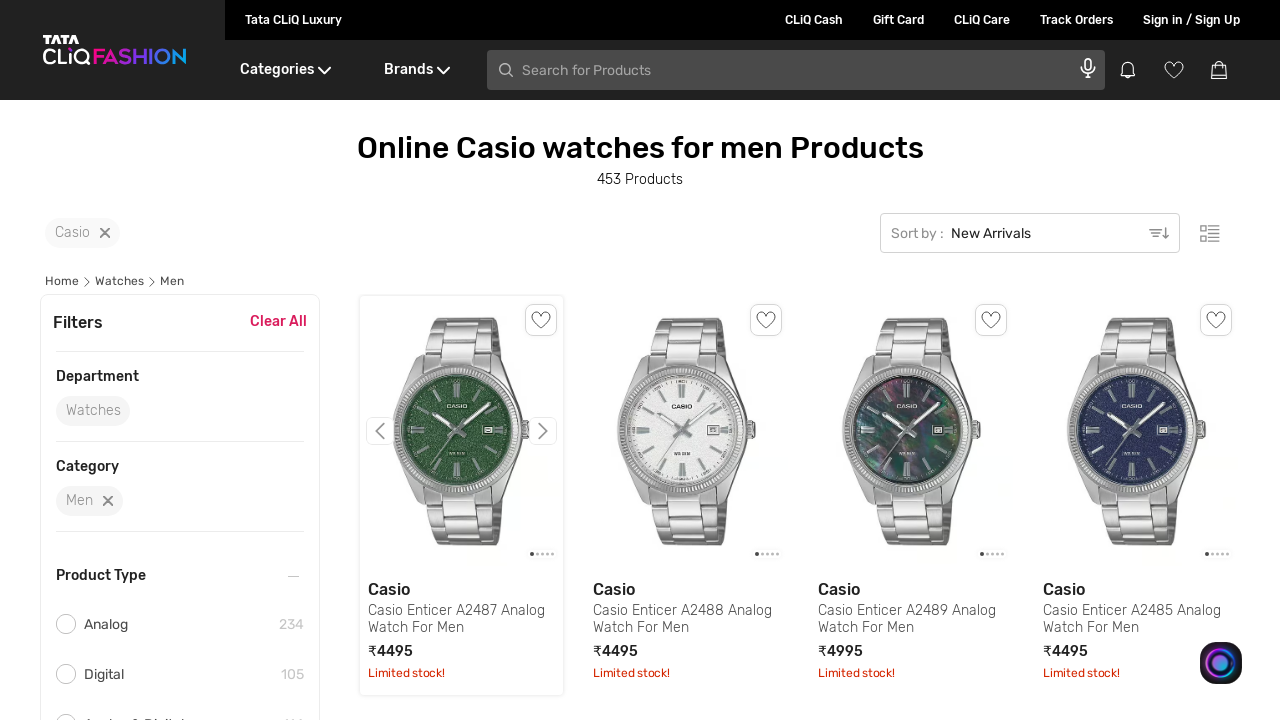

Waited for cart to update
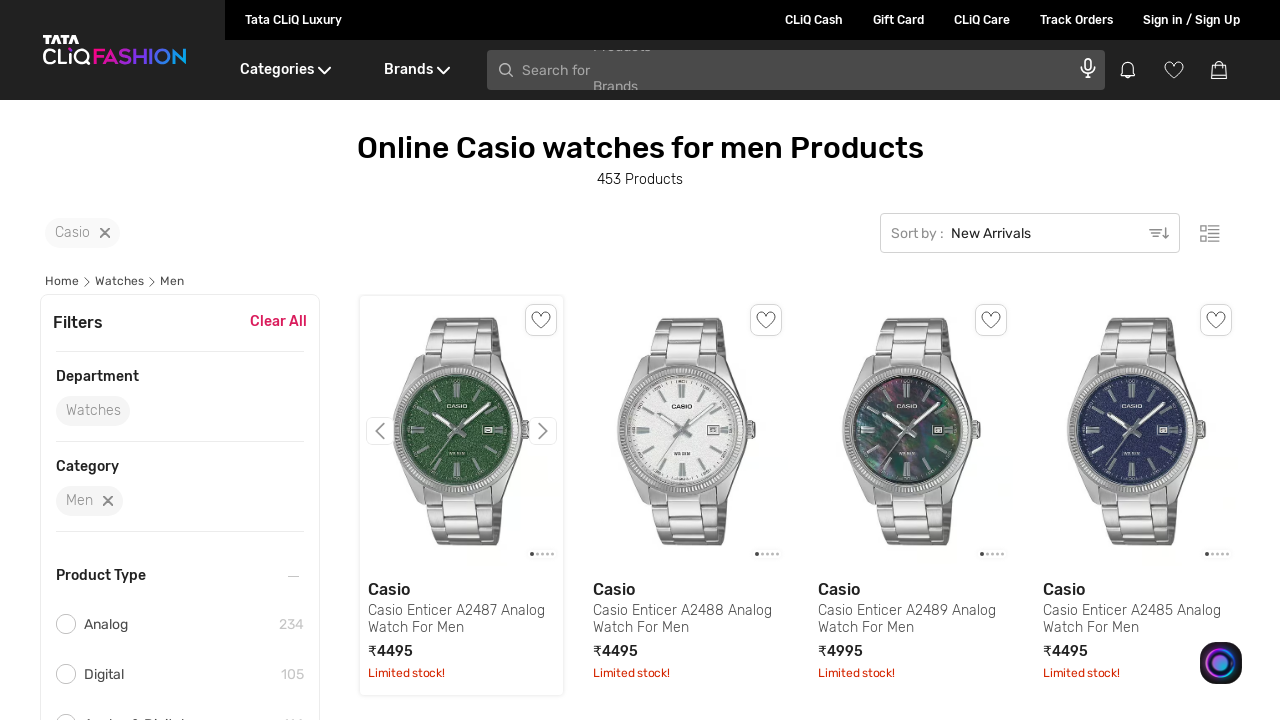

Clicked on cart/my bag icon at (1225, 30) on xpath=//div[@class='DesktopHeader__myBagShow']
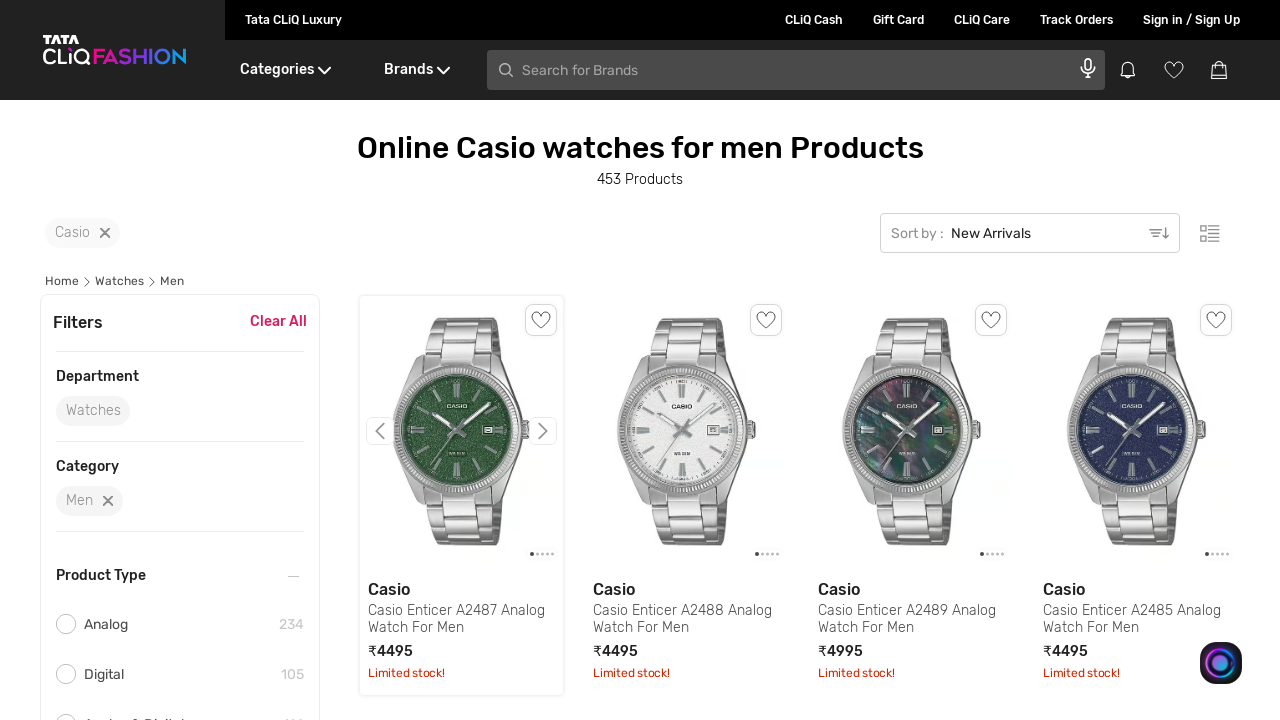

Waited for cart page to fully load
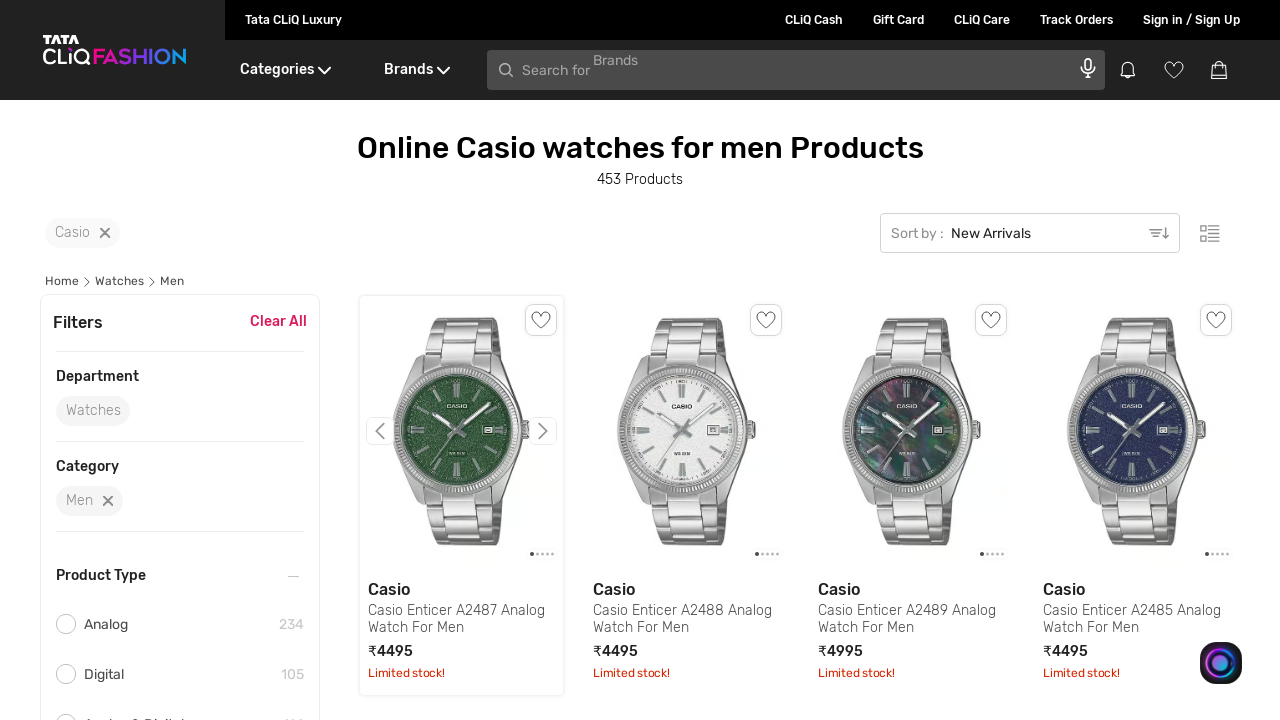

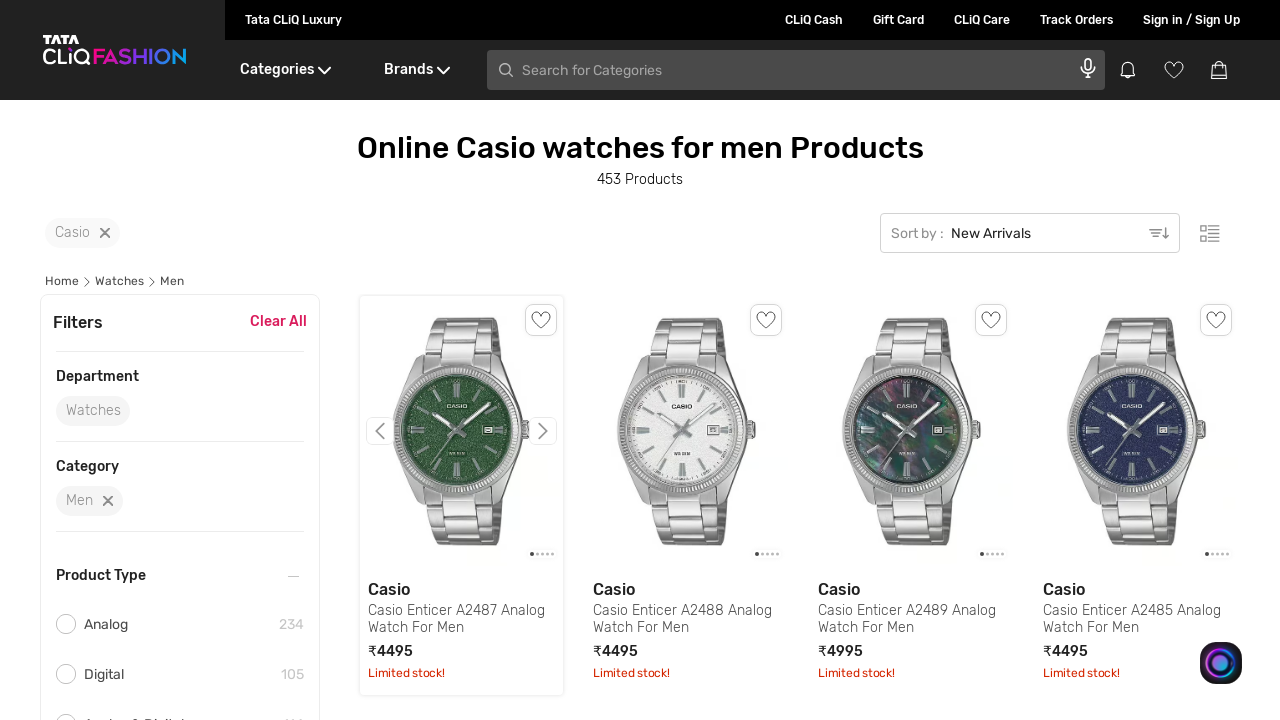